Navigates to a simple form page and clicks the submit button to test element finding functionality

Starting URL: http://suninjuly.github.io/simple_form_find_task.html

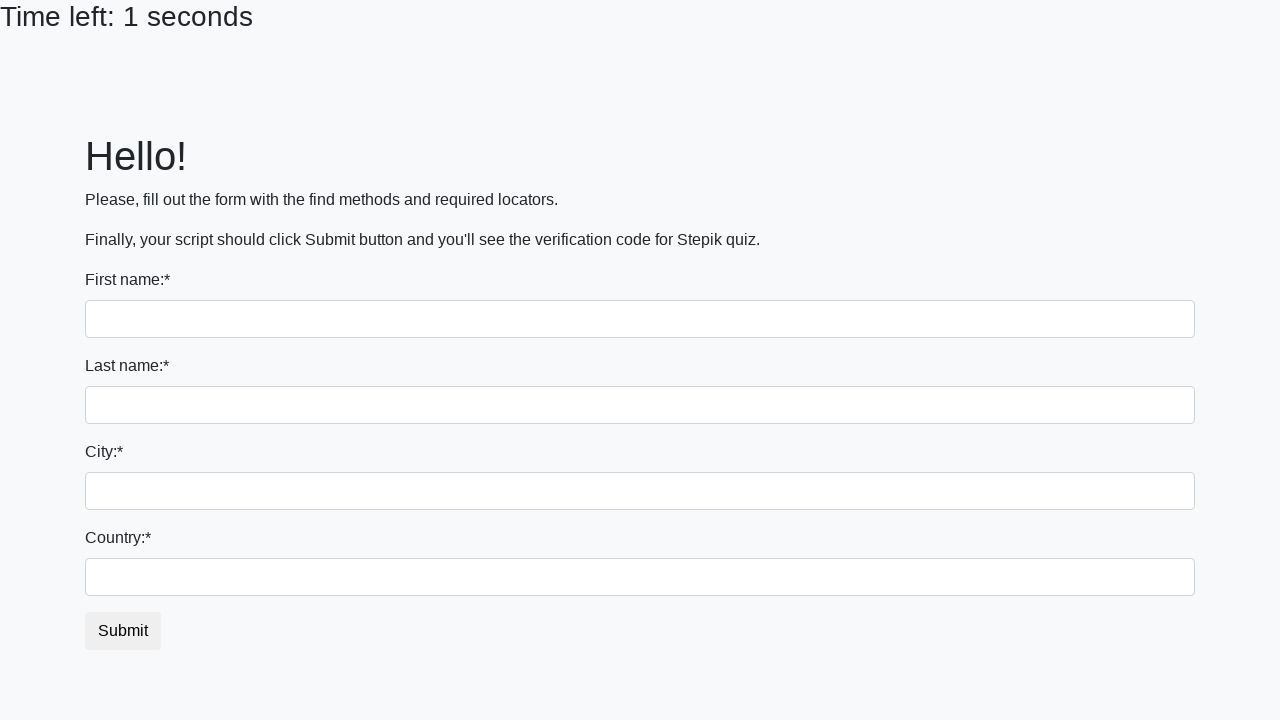

Navigated to simple form page
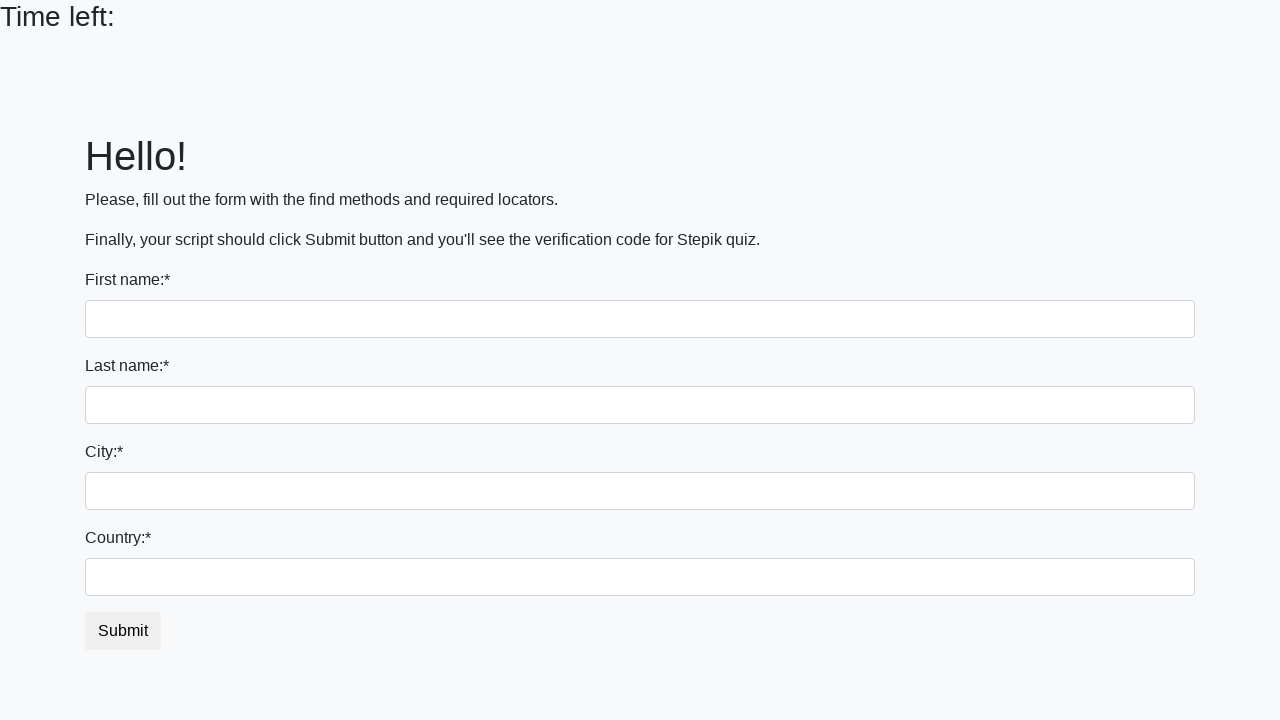

Clicked the submit button at (123, 631) on #submit_button
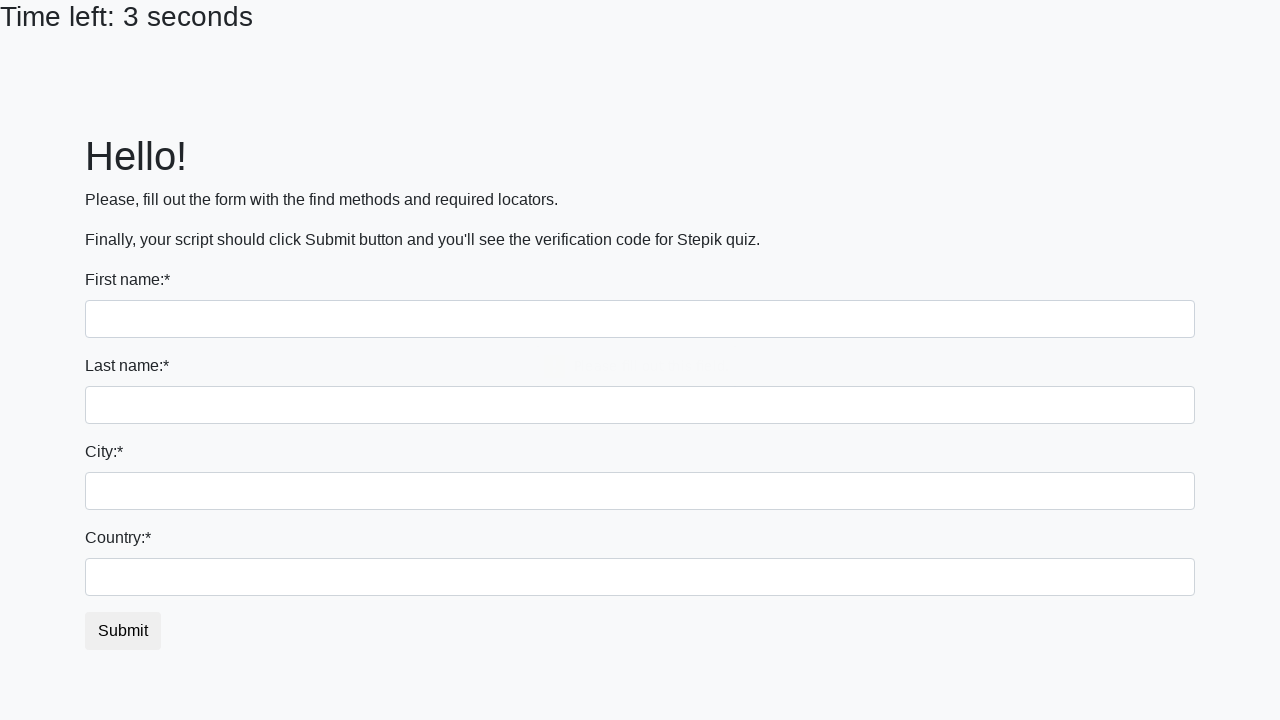

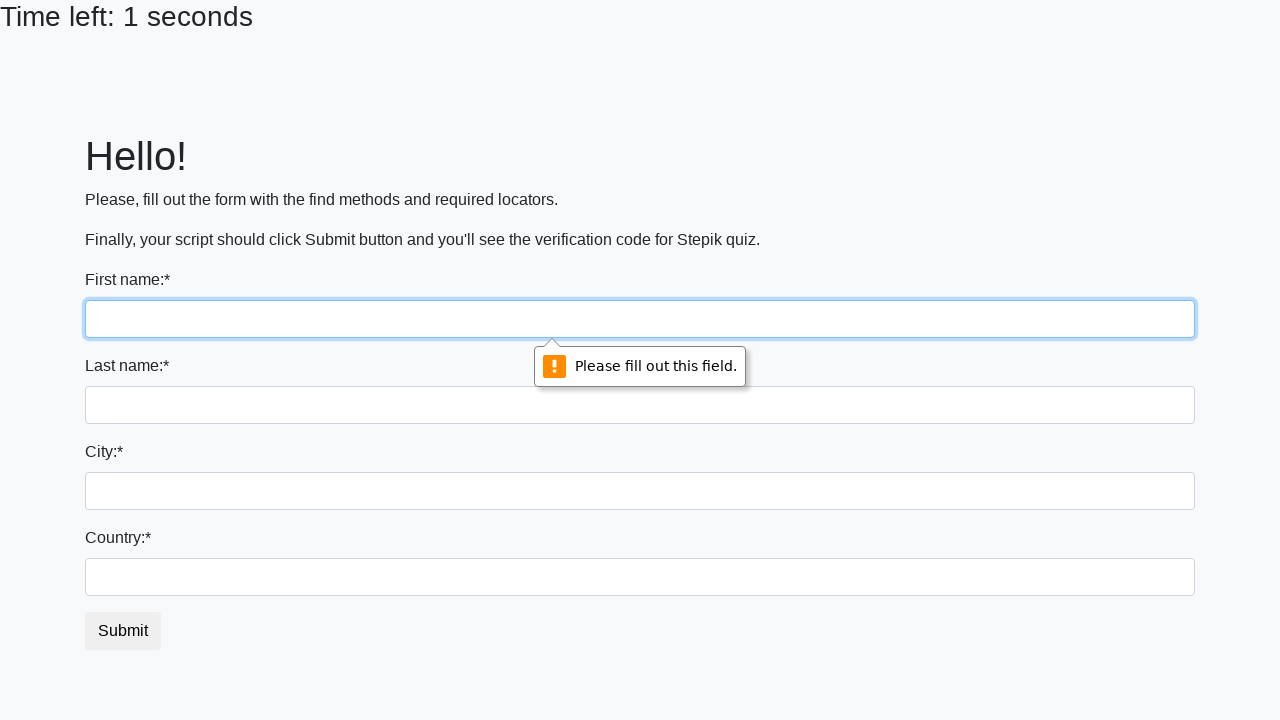